Tests the nickname generator functionality by clicking the generate button and verifying that a generated nickname link appears

Starting URL: https://nick-name.ru/generate/

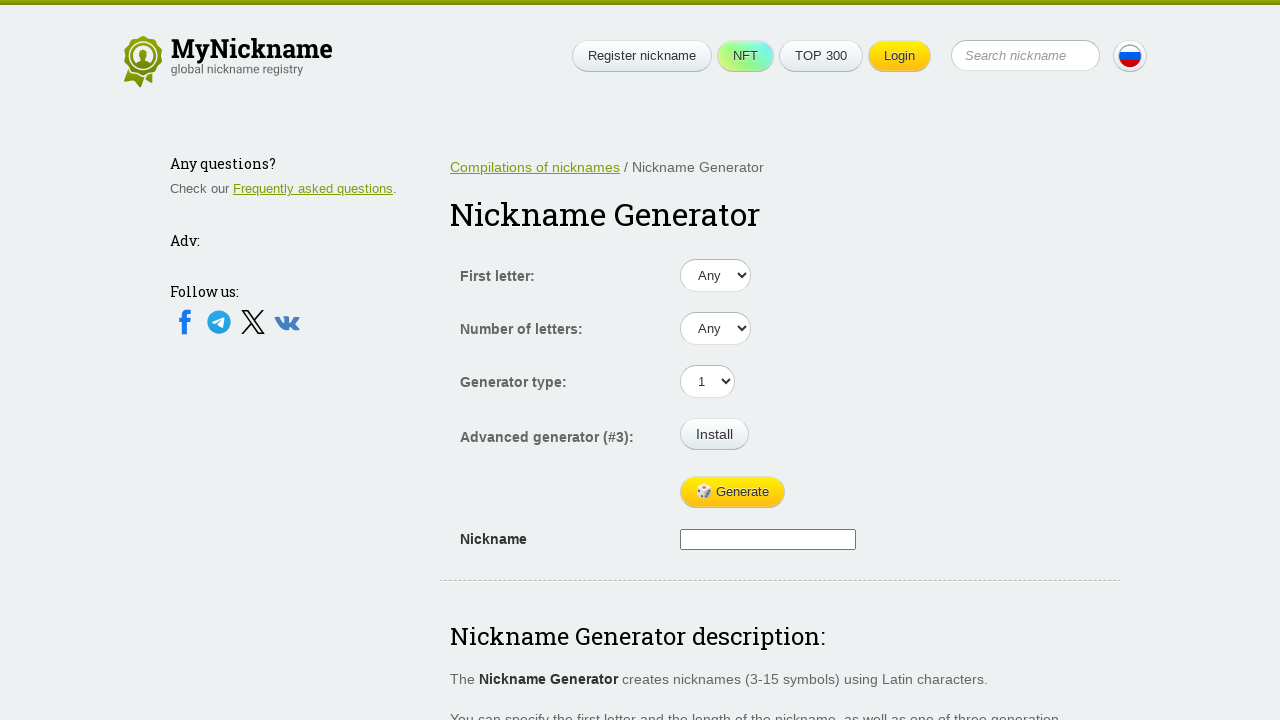

Clicked the generate button to create a nickname at (732, 492) on xpath=//html/body/div/div[1]/div[1]/div[2]/form/table/tbody/tr[5]/td[2]/input
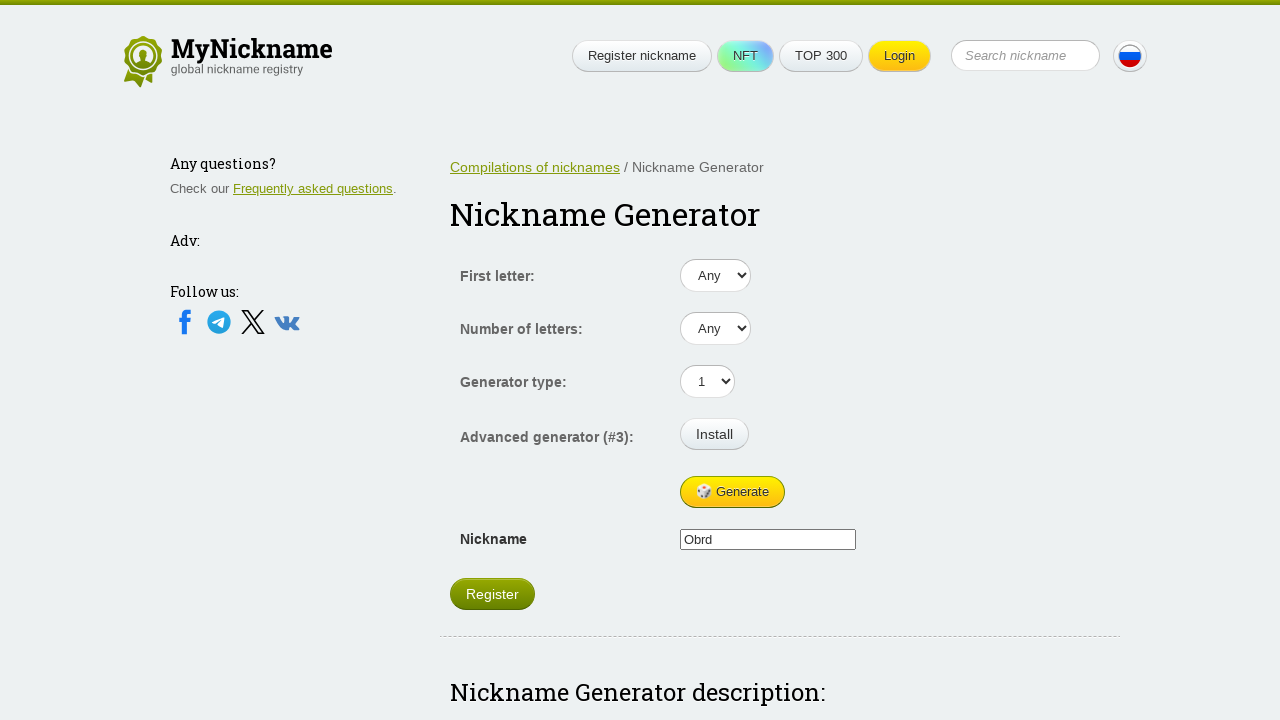

Register link with generated nickname appeared
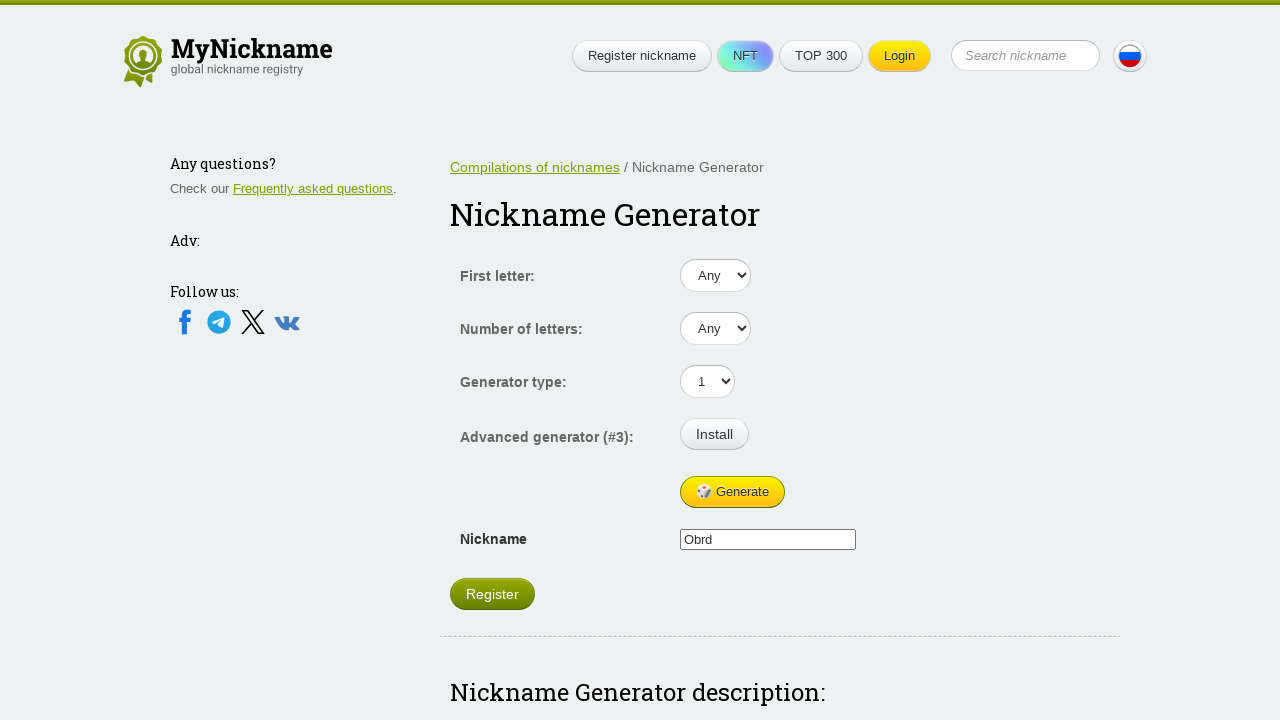

Register link is visible with generated nickname
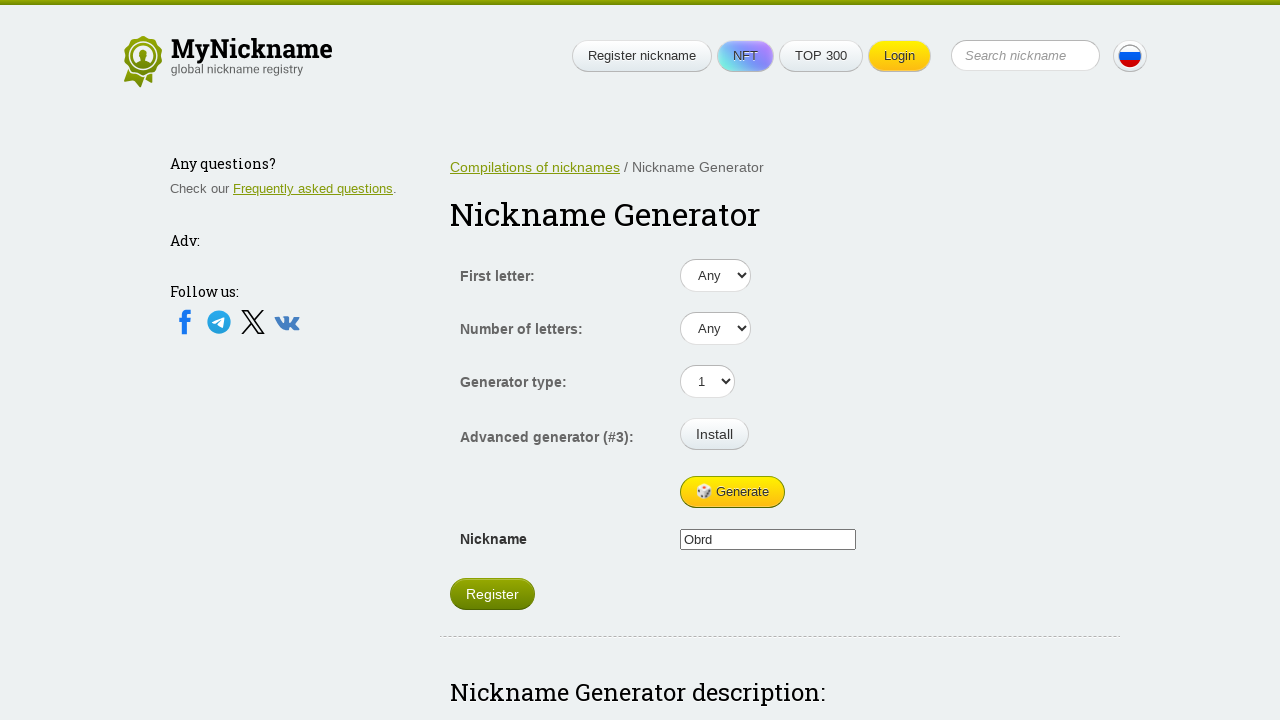

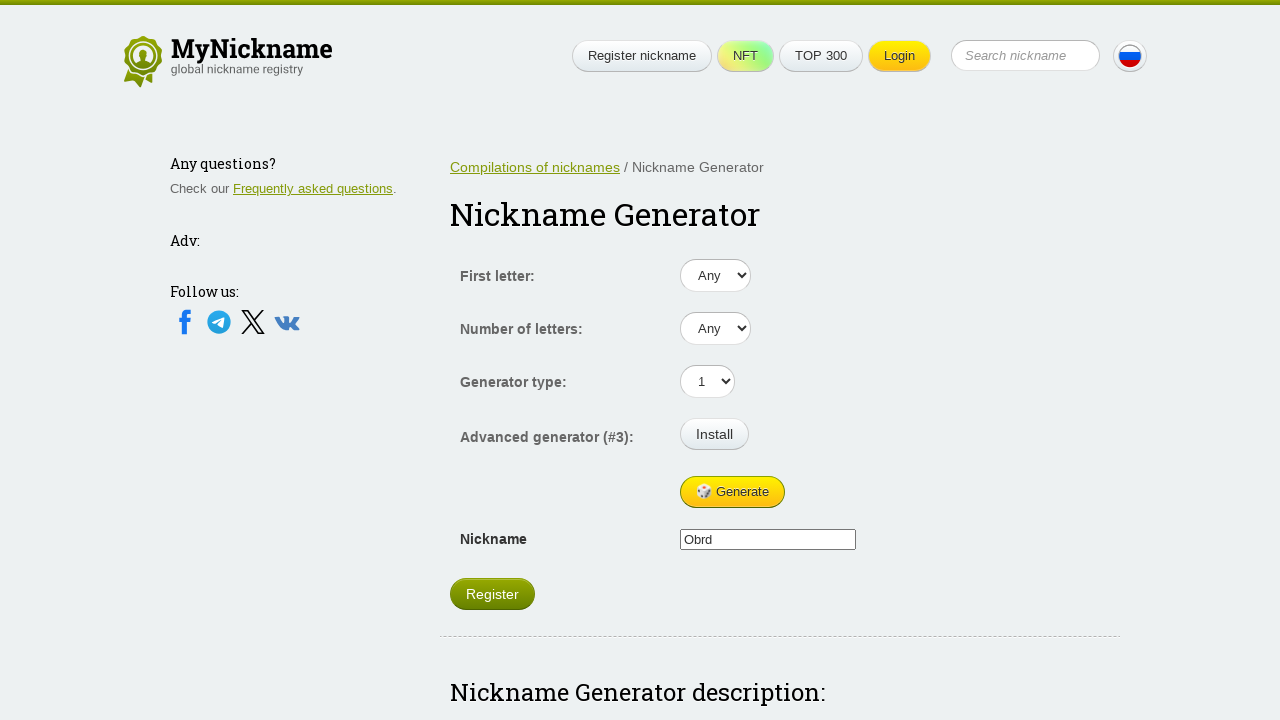